Tests dynamic button functionality by waiting for a button to become clickable after a delay and clicking it

Starting URL: https://demoqa.com/dynamic-properties

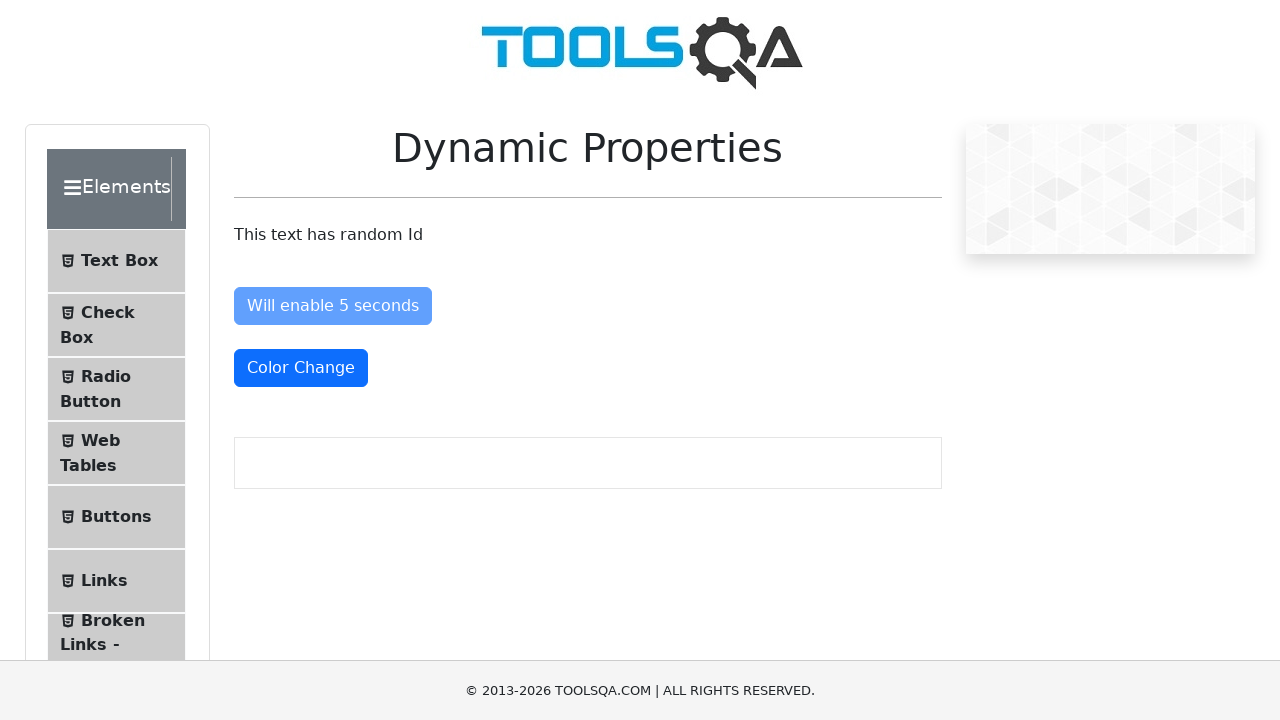

Waited for dynamic button to become enabled after delay
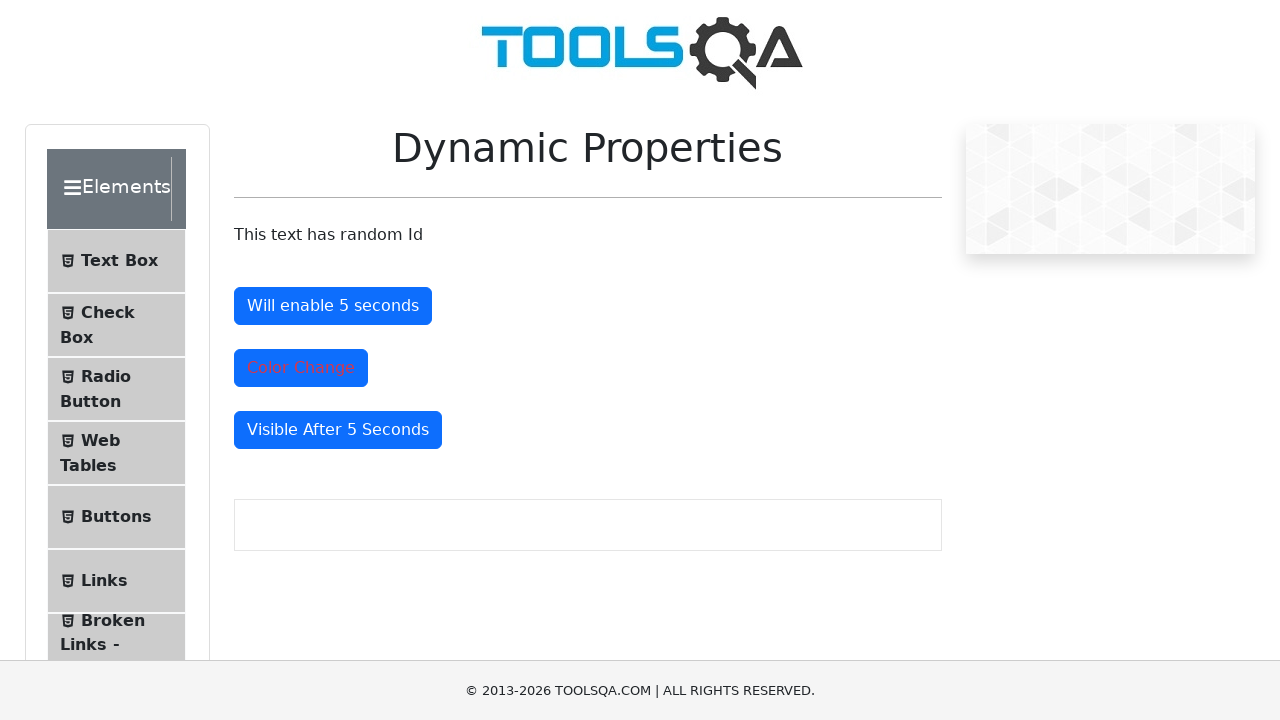

Clicked the now-enabled dynamic button at (333, 306) on #enableAfter
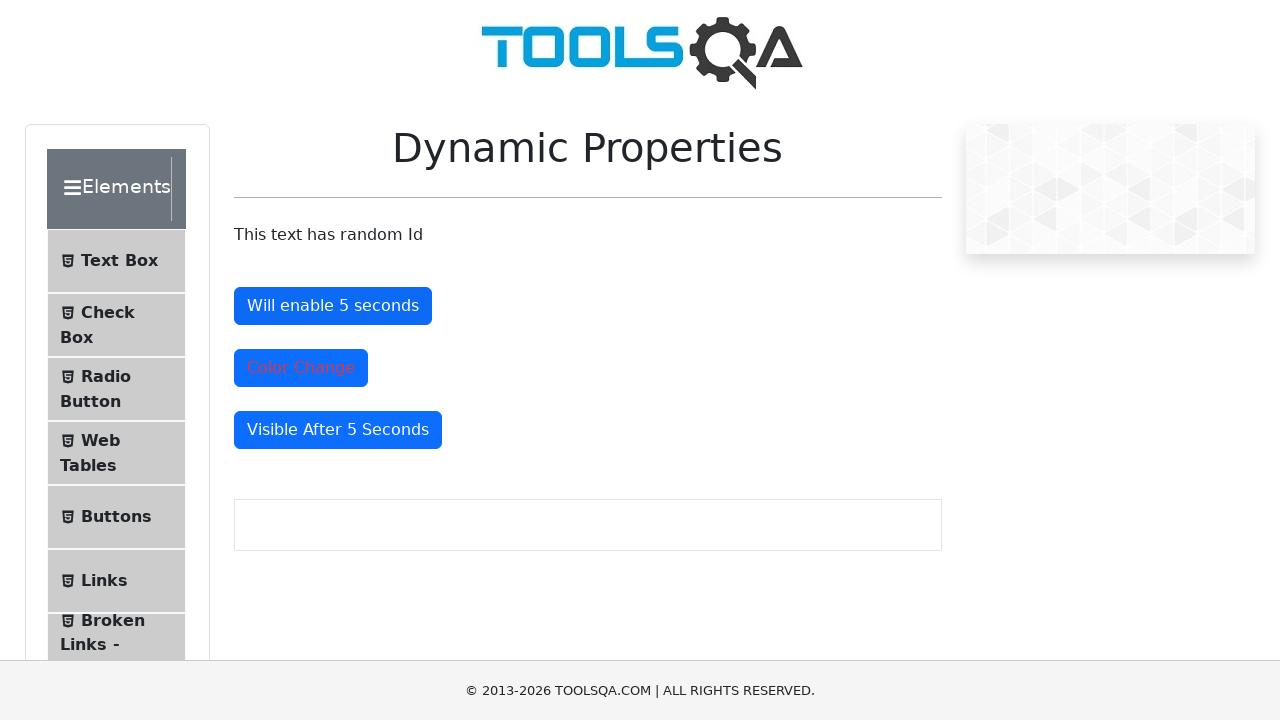

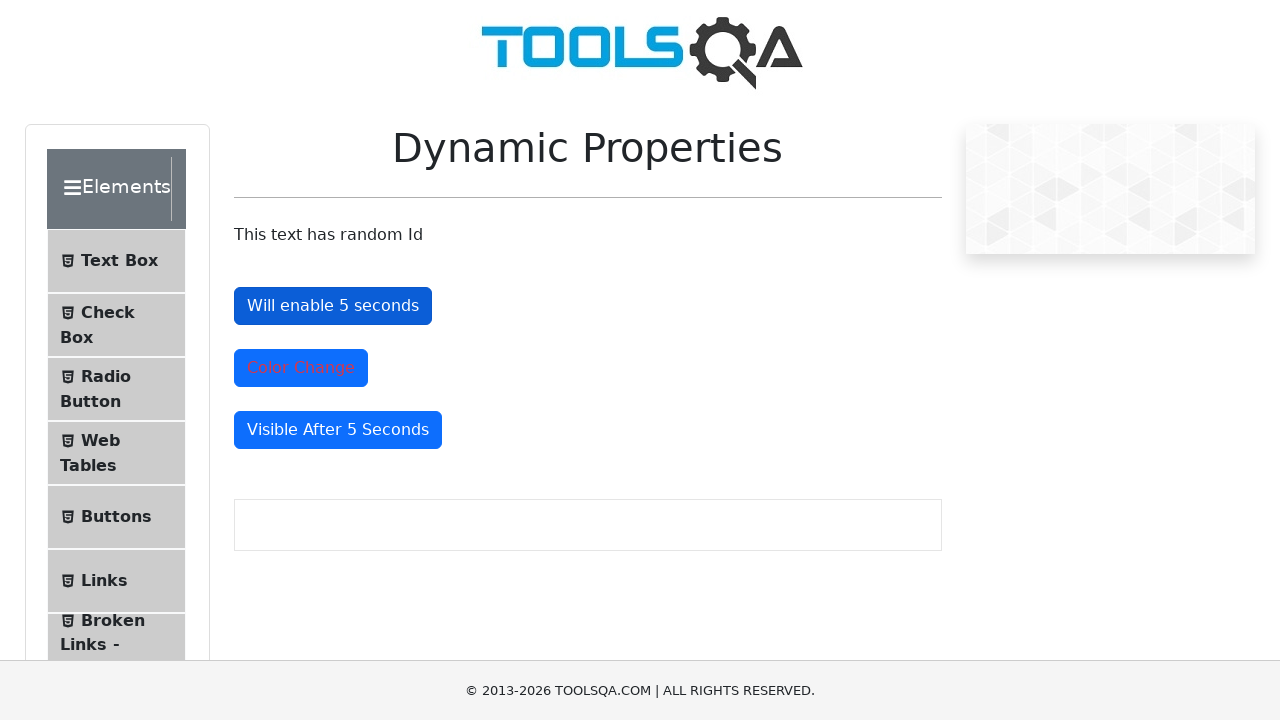